Tests user registration form by filling in all required fields including name, email, telephone, password, and accepting privacy policy

Starting URL: https://naveenautomationlabs.com/opencart/index.php?route=account/register

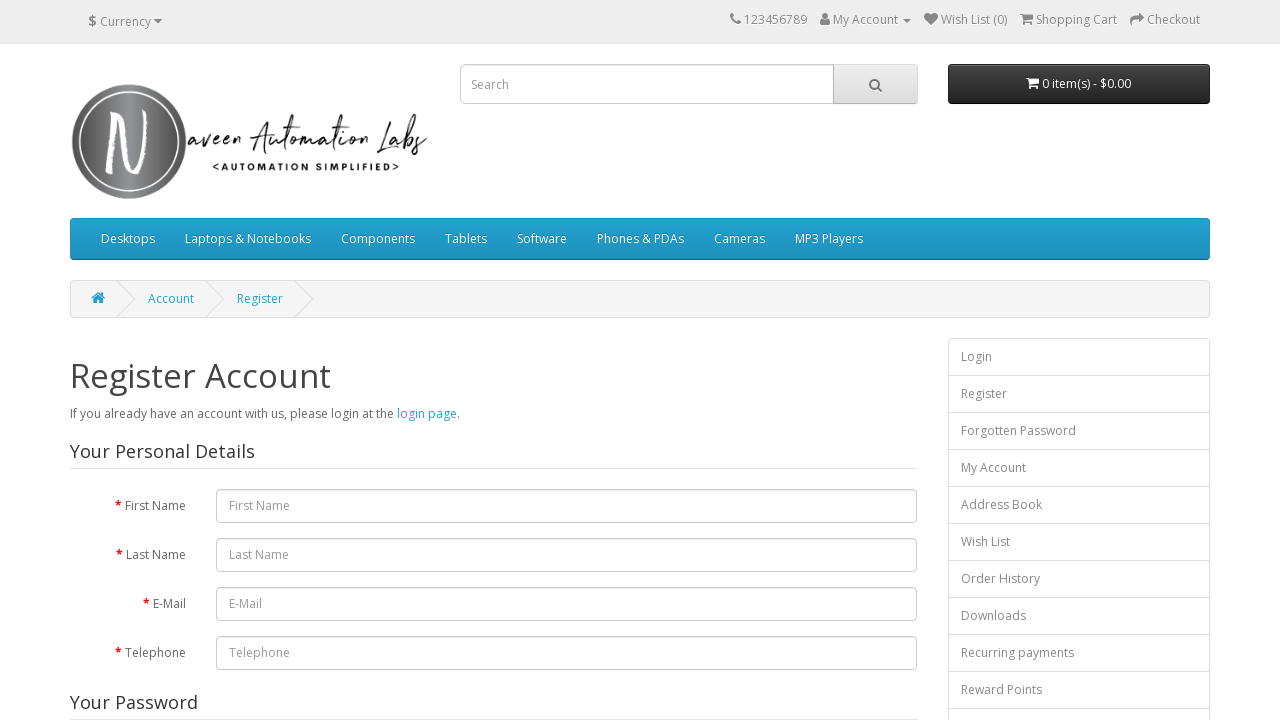

Filled first name field with 'VijaySundar' on #input-firstname
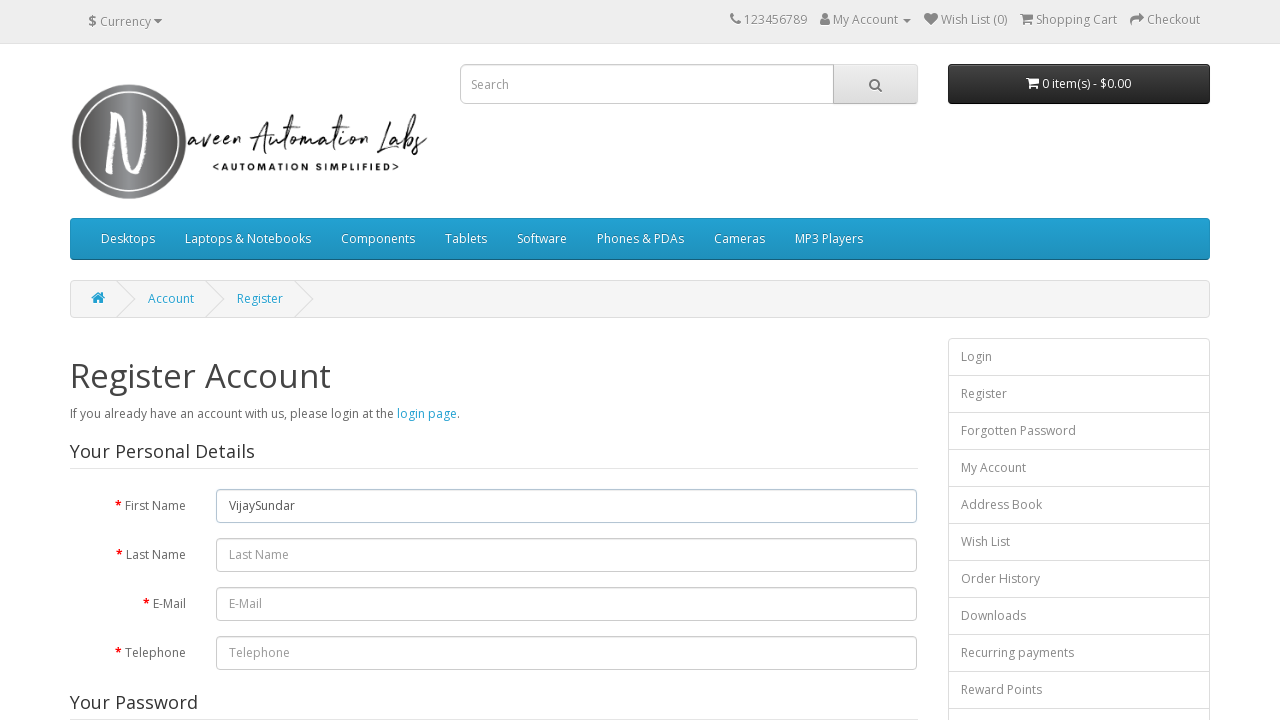

Filled last name field with 'Rajan' on #input-lastname
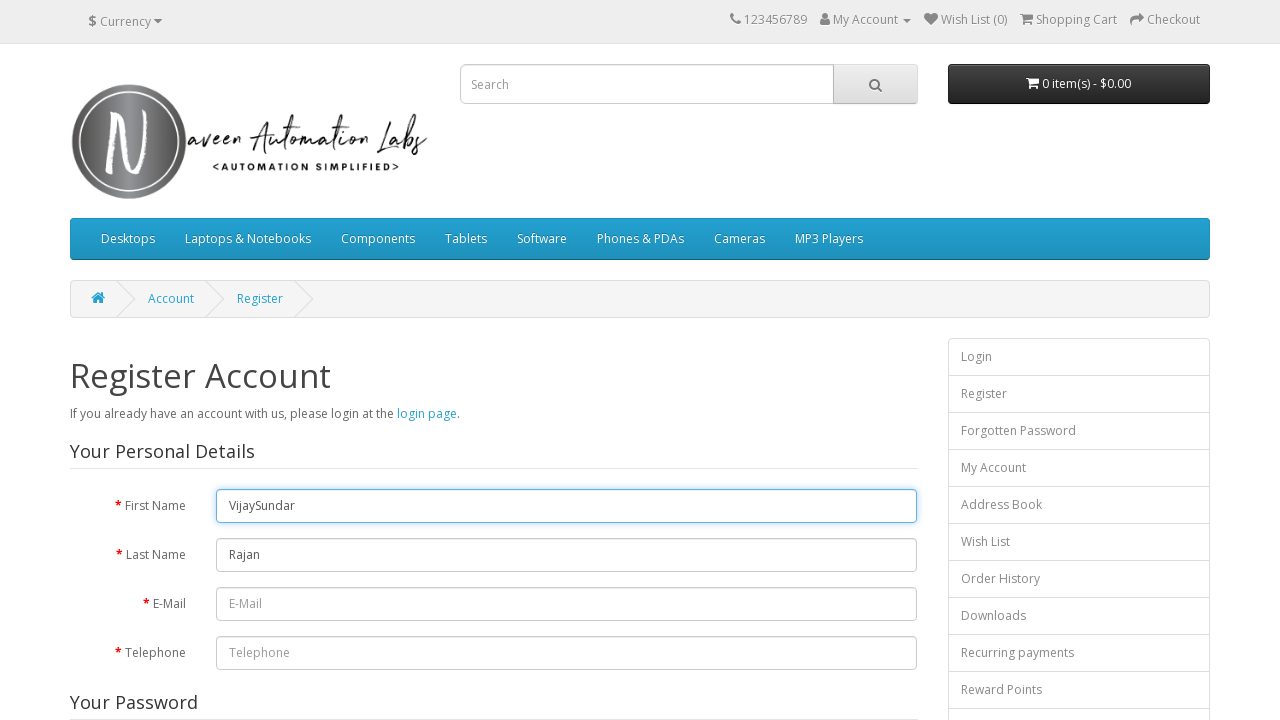

Filled email field with 'automation1772082648564@opencart.com' on #input-email
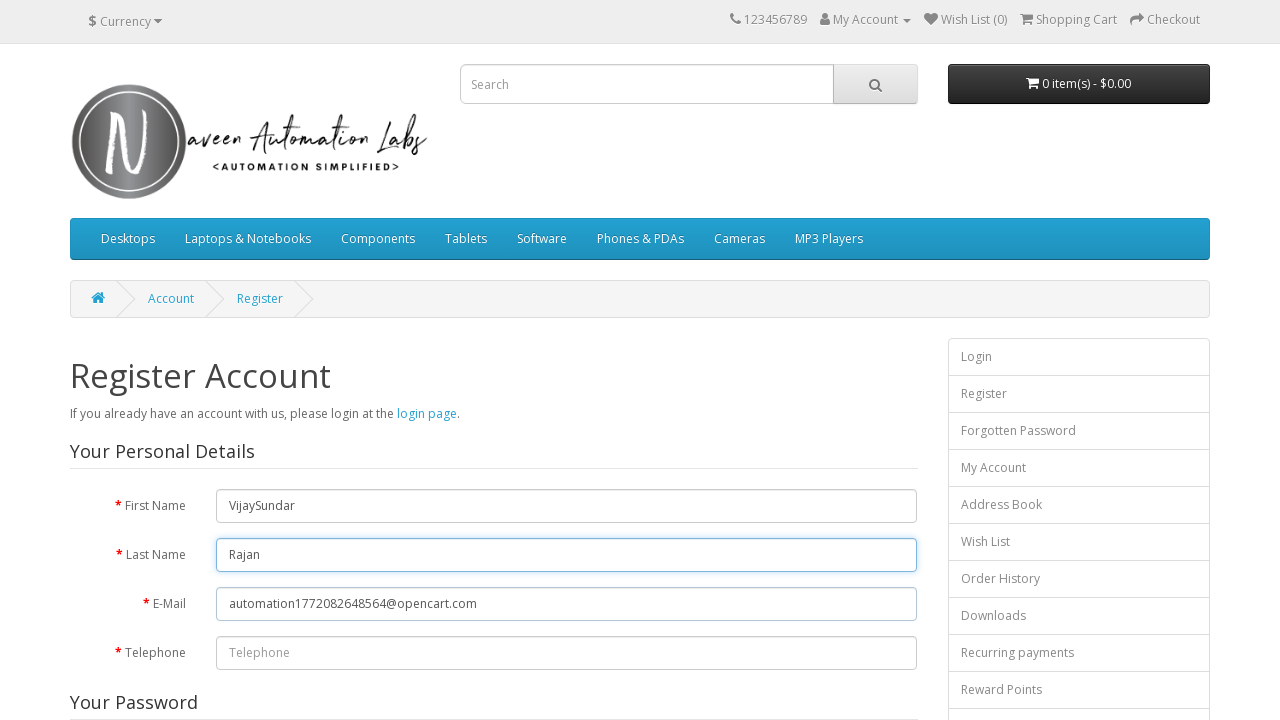

Filled telephone field with '7875454875' on #input-telephone
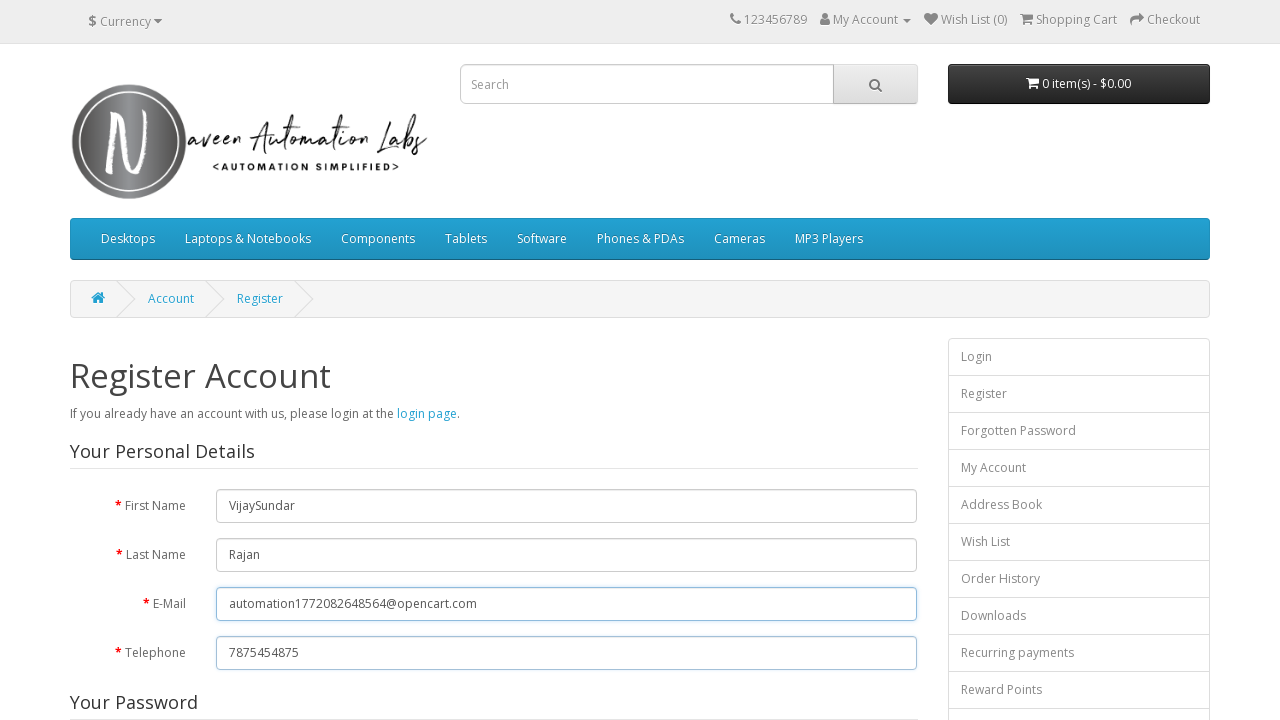

Filled password field on #input-password
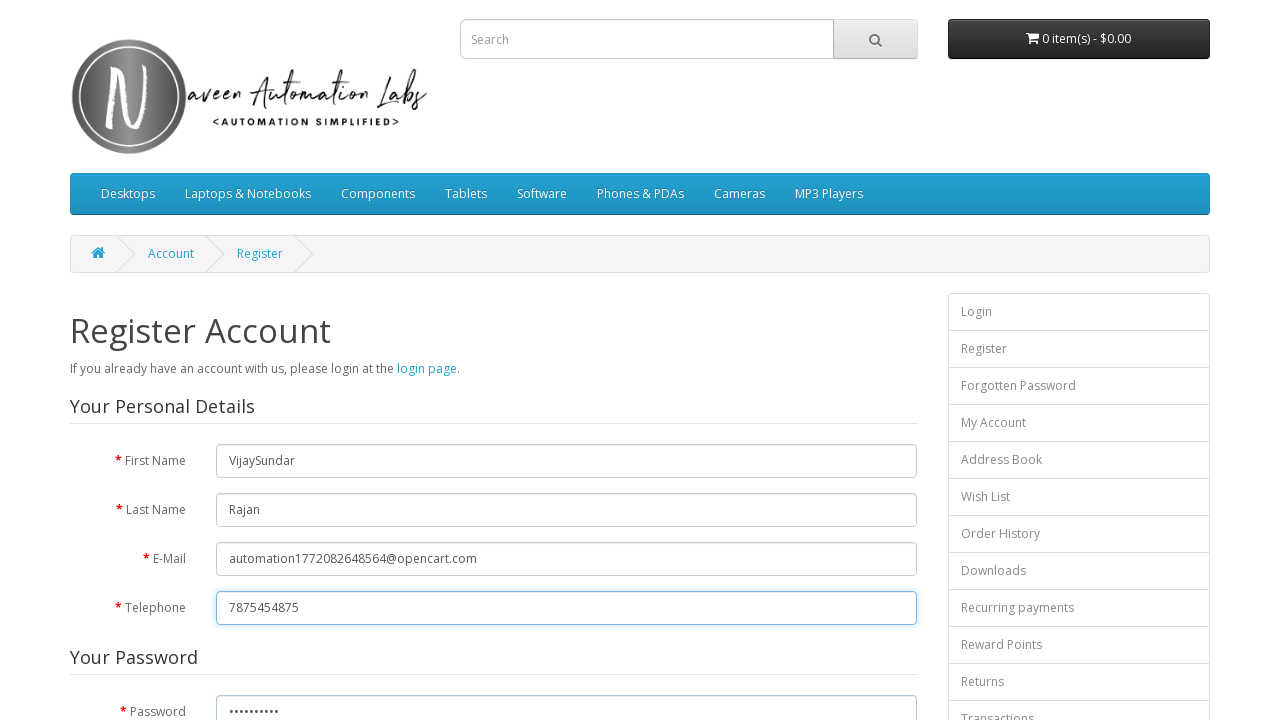

Filled confirm password field on #input-confirm
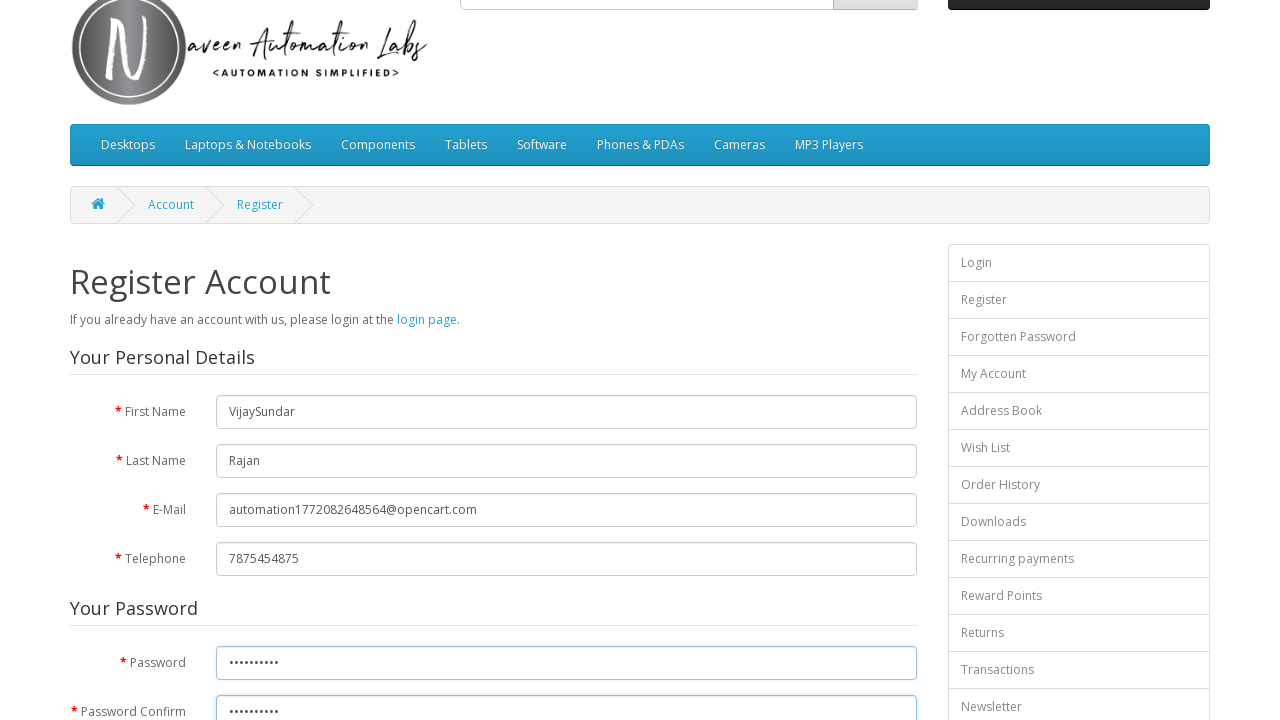

Clicked 'No' option for newsletter subscription at (276, 373) on xpath=//form/fieldset[3]/div/div/label[2]/input
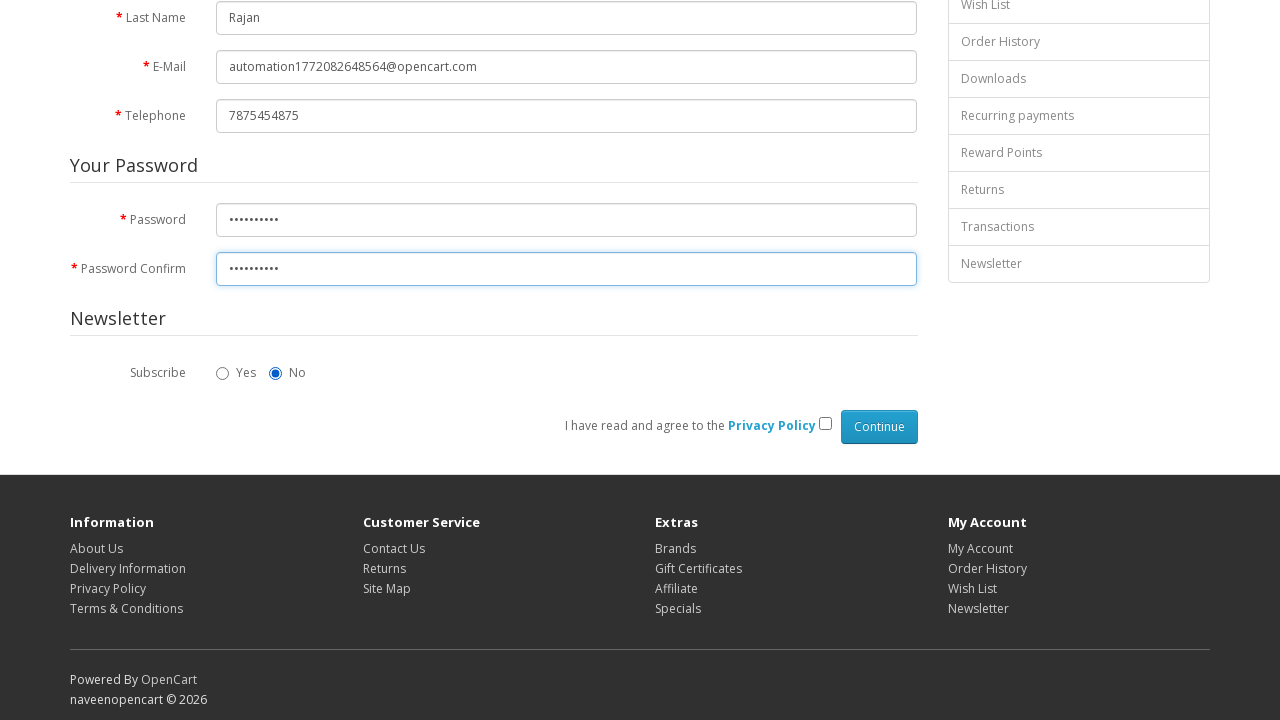

Accepted privacy policy by clicking checkbox at (825, 424) on xpath=//form/div/div/input[1]
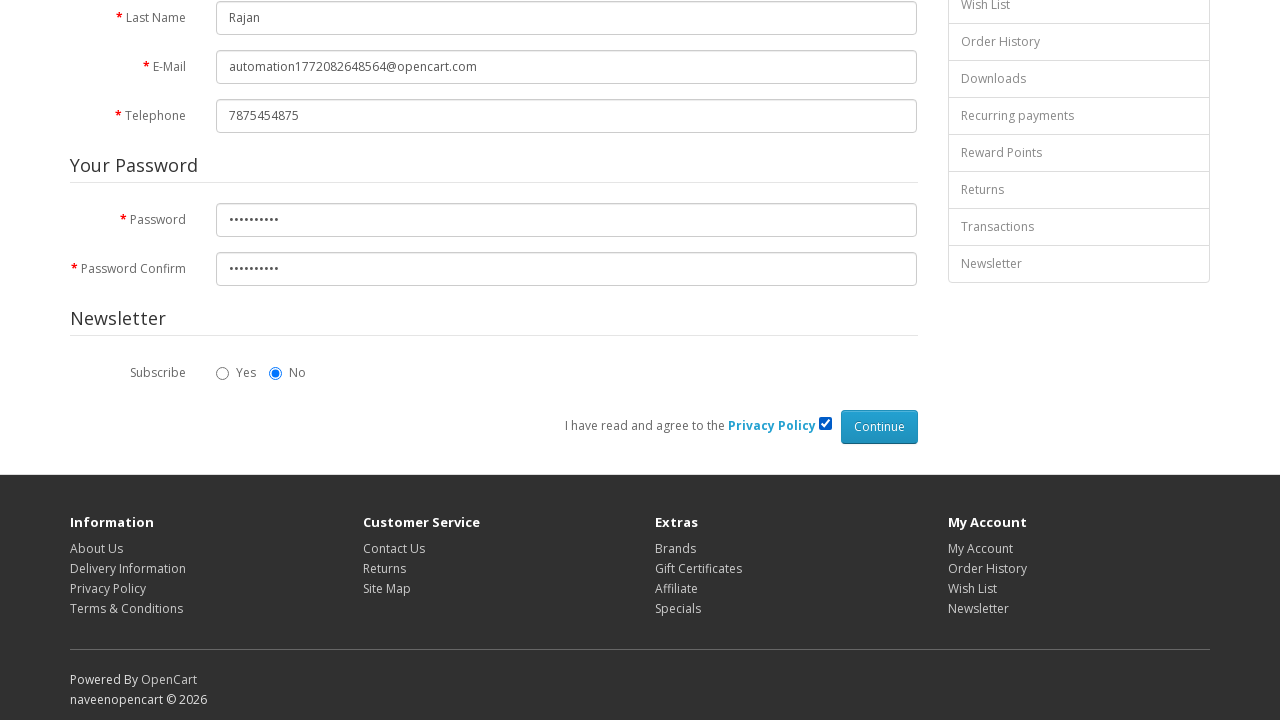

Clicked submit button to complete registration at (879, 427) on xpath=//form/div/div/input[2]
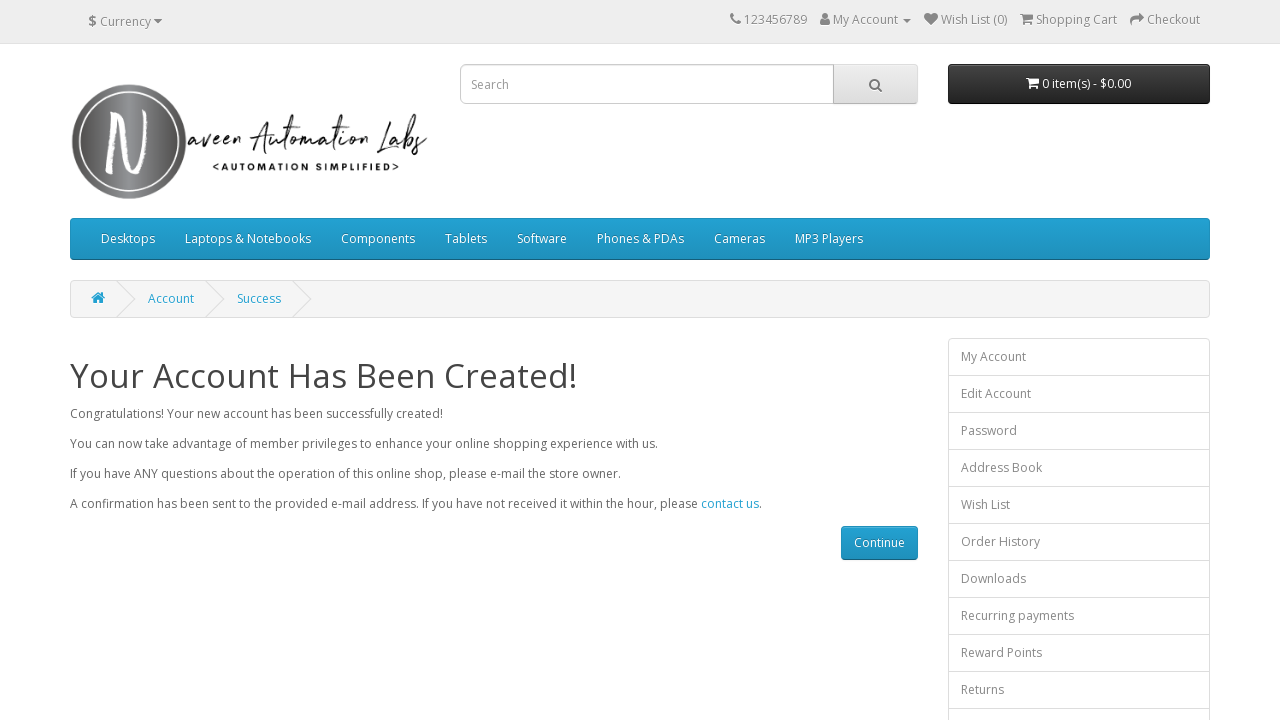

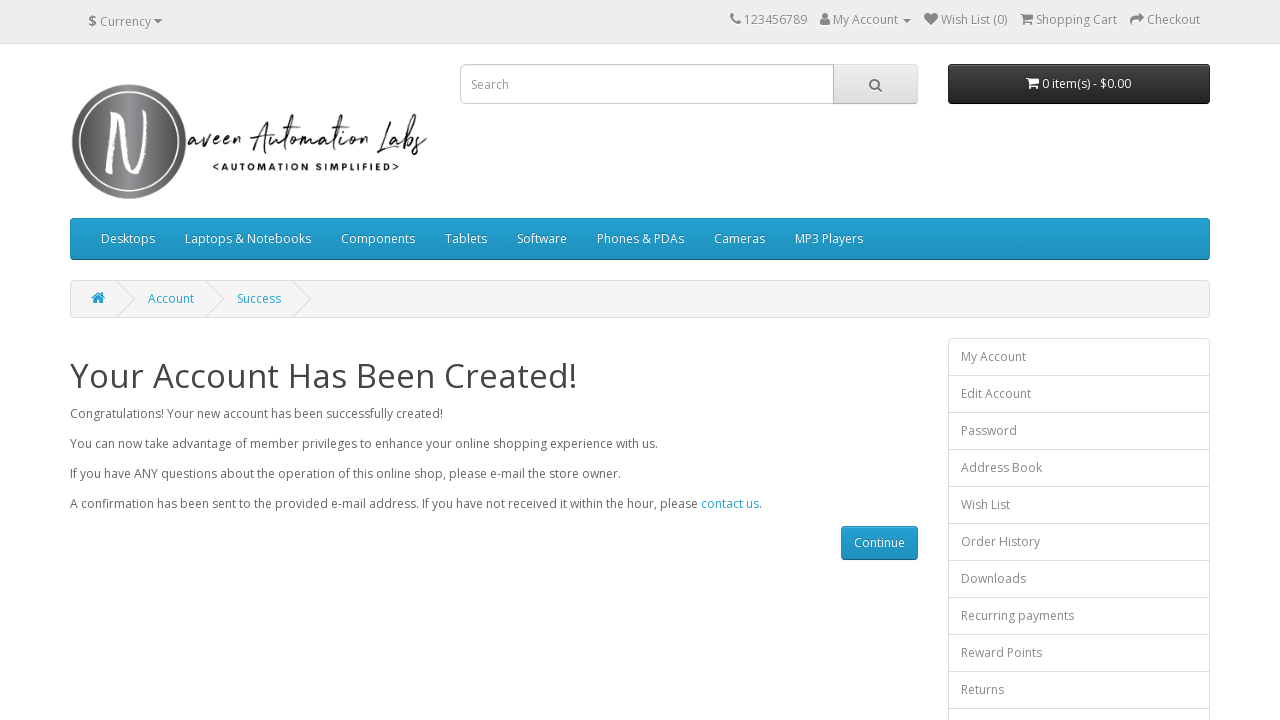